Tests keyboard actions by entering text in a current address field, selecting all text with Ctrl+A, copying with Ctrl+C, tabbing to the permanent address field, and pasting with Ctrl+V.

Starting URL: https://demoqa.com/text-box

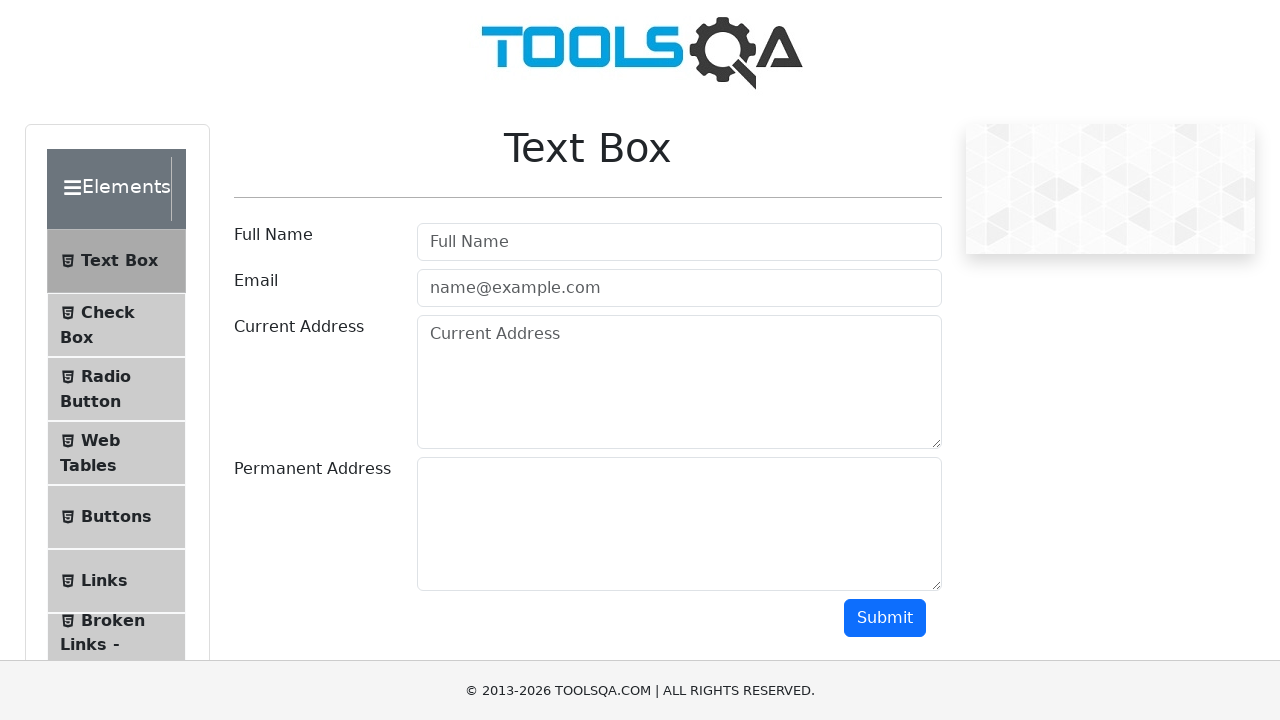

Filled current address field with 'pune' on #currentAddress
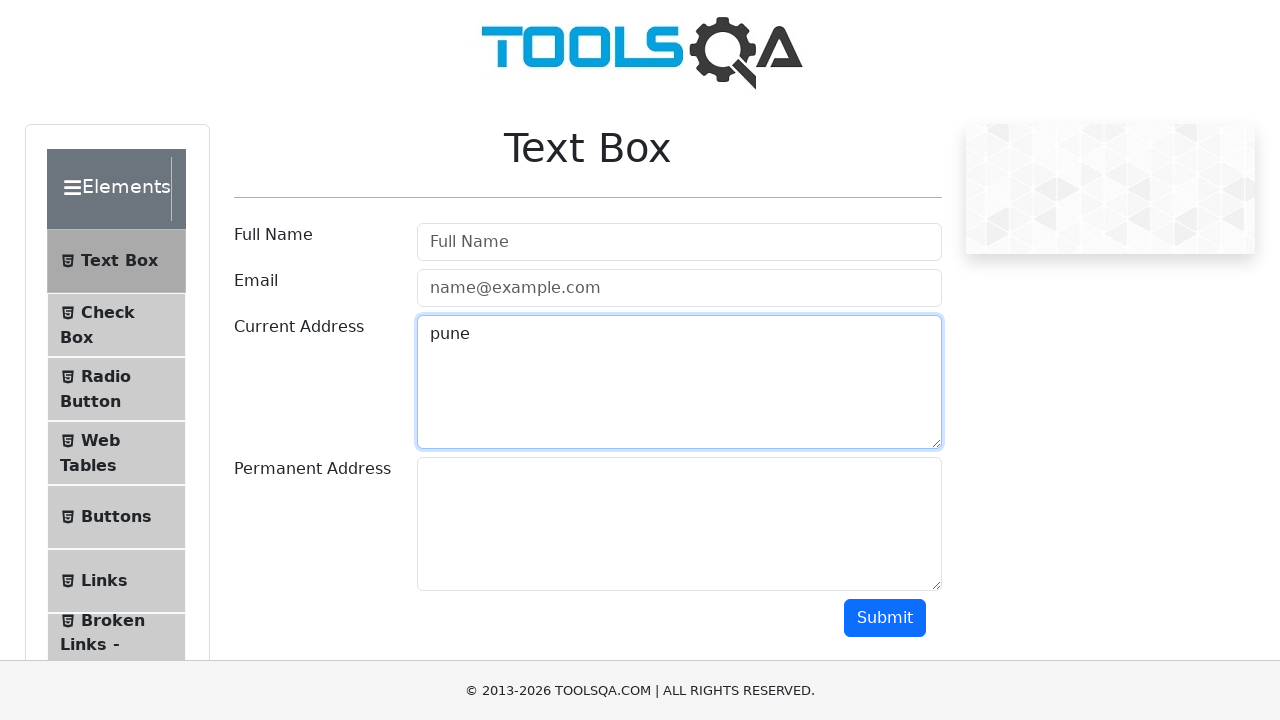

Clicked on current address field at (679, 382) on #currentAddress
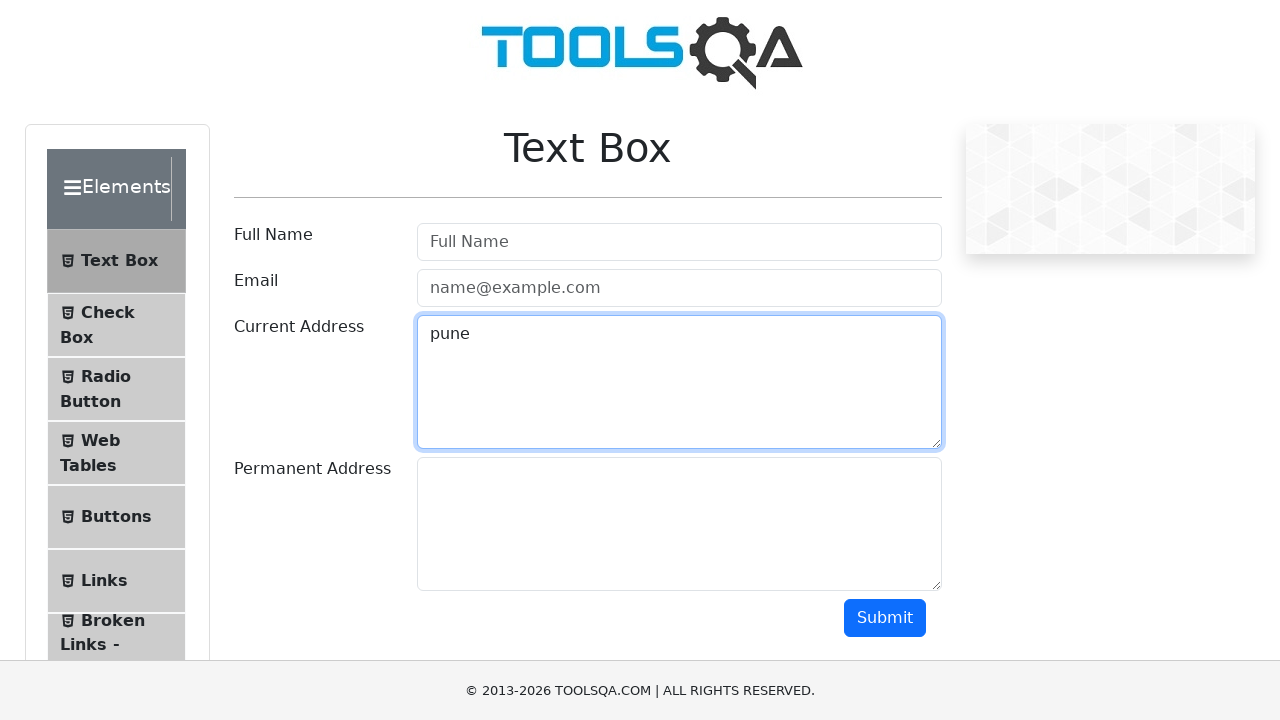

Selected all text in current address field using Ctrl+A
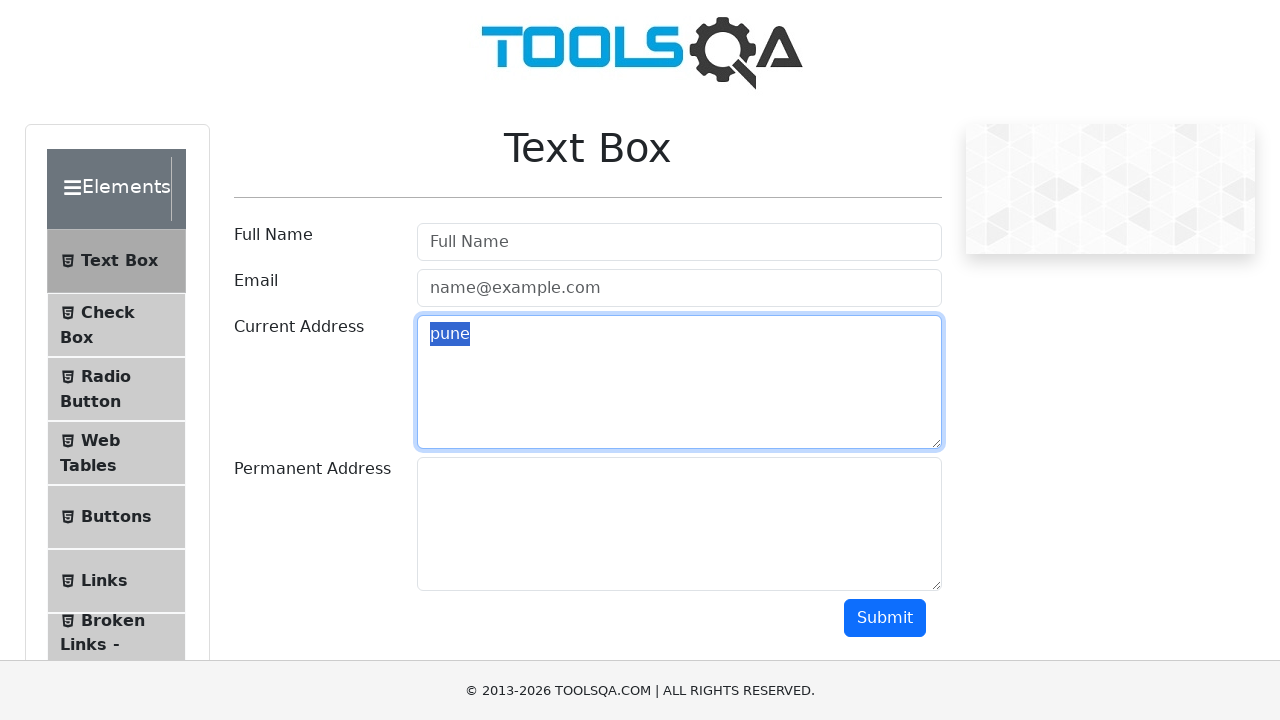

Copied selected text using Ctrl+C
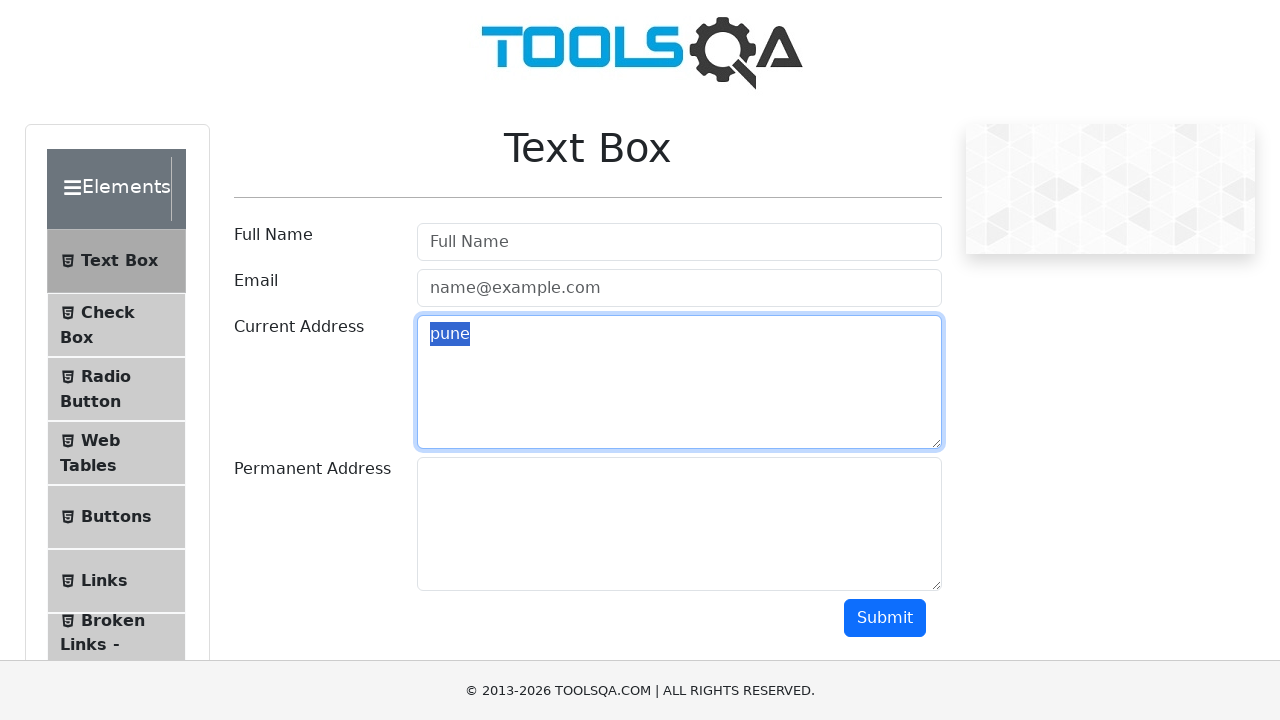

Pressed Tab to move to permanent address field
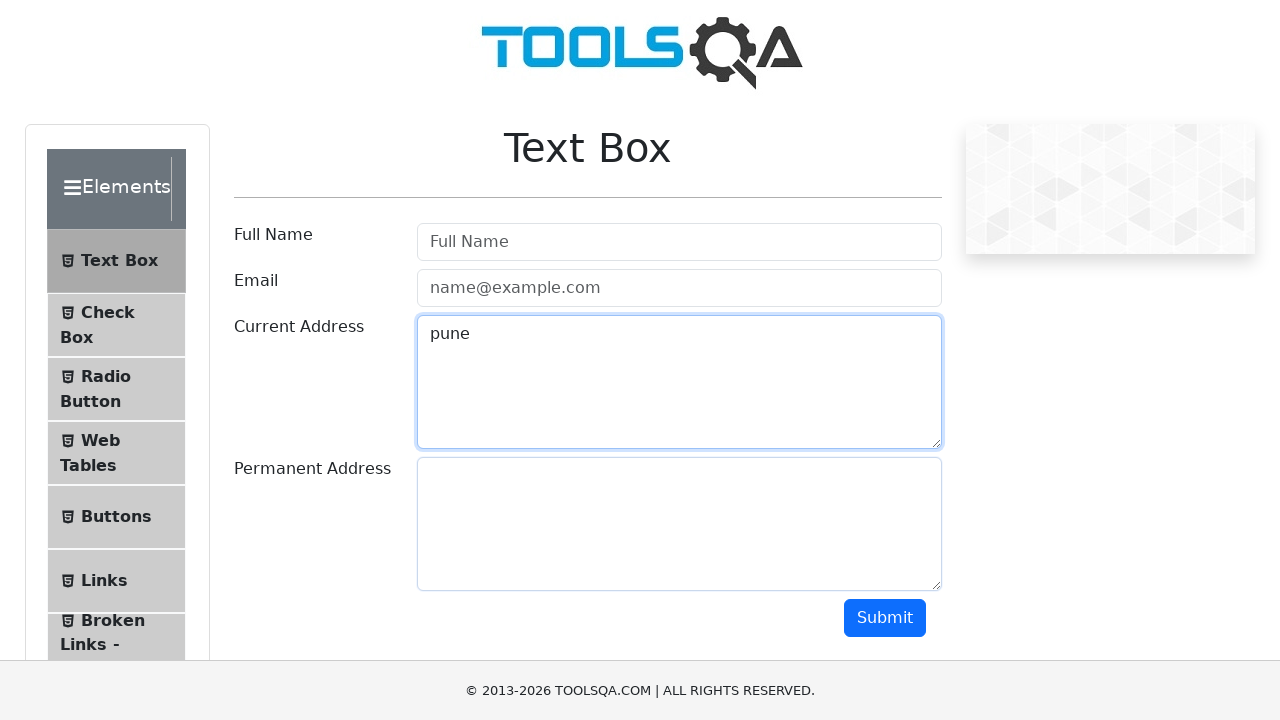

Pasted copied address using Ctrl+V into permanent address field
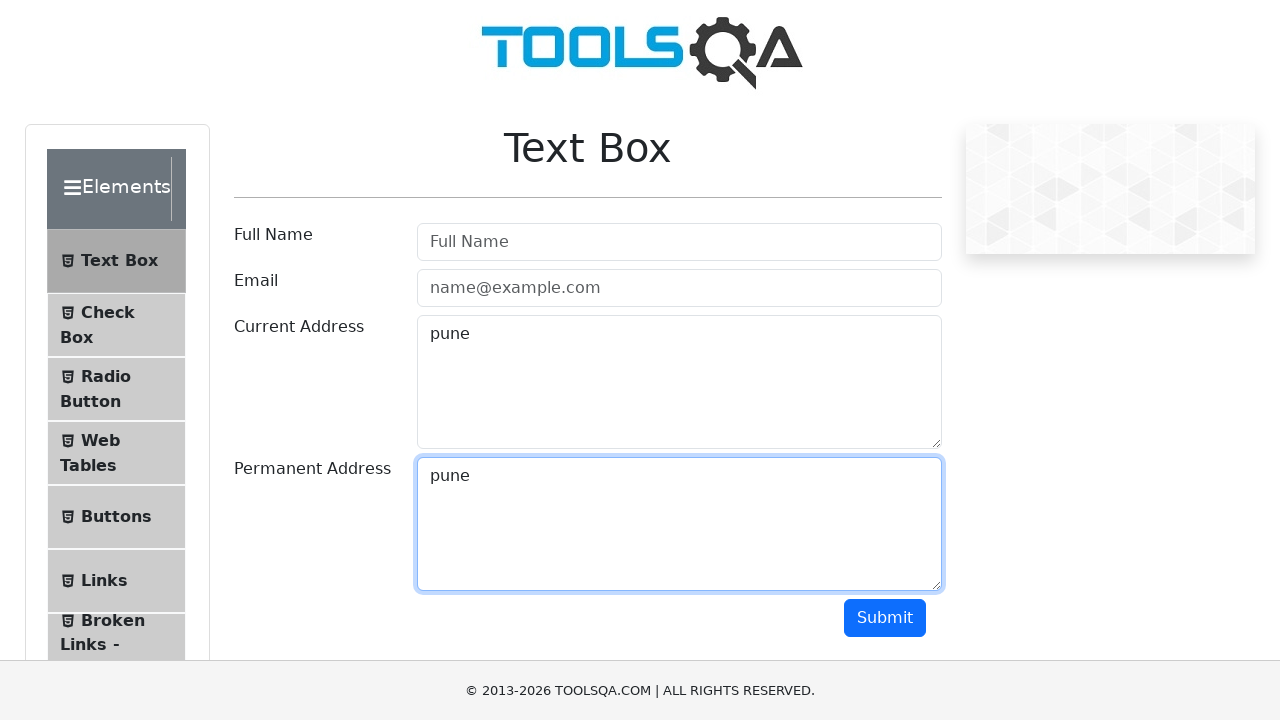

Waited 500ms for paste operation to complete
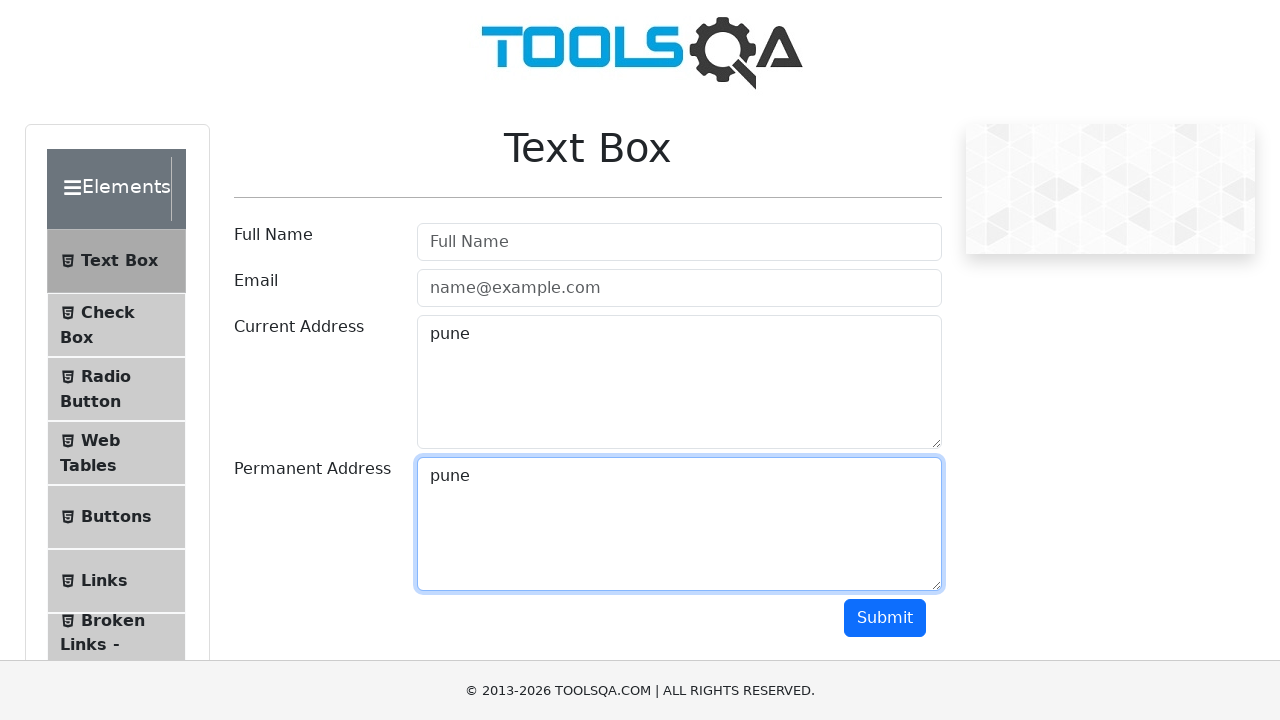

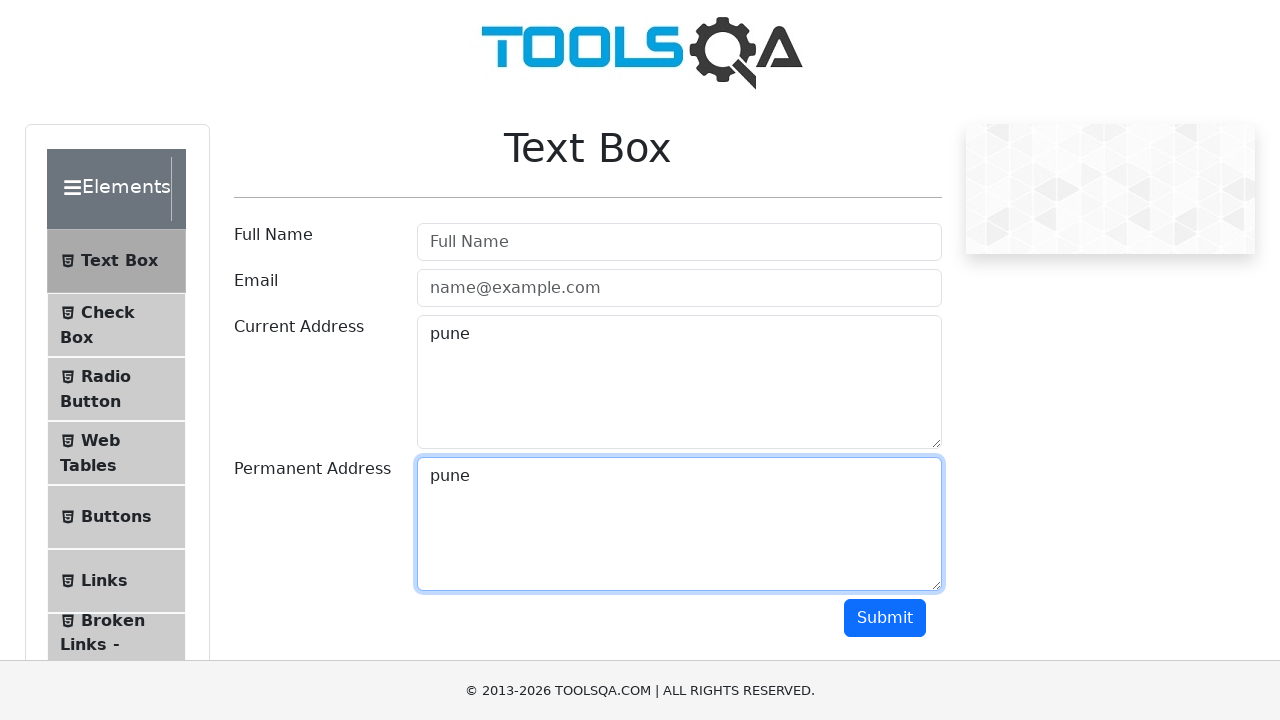